Tests filling out a name field on an Angular practice form page

Starting URL: https://rahulshettyacademy.com/angularpractice/

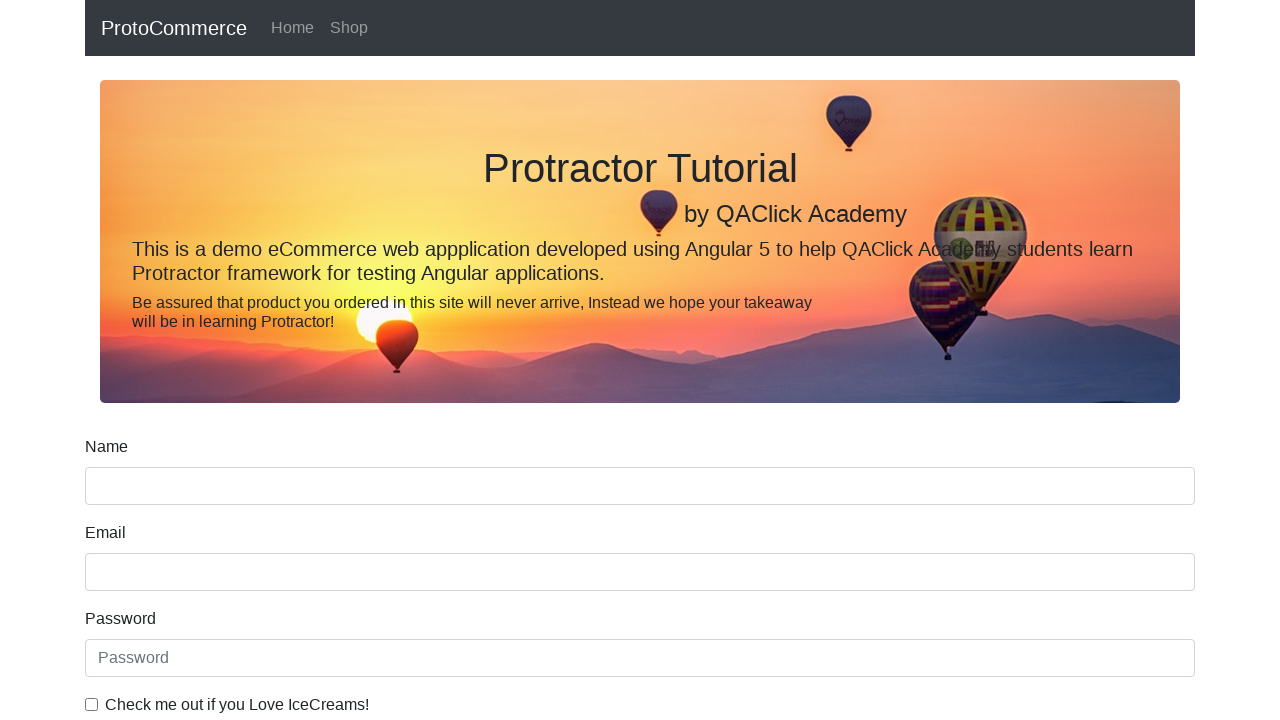

Filled name field with 'saiteja' on Angular practice form on input[name='name']
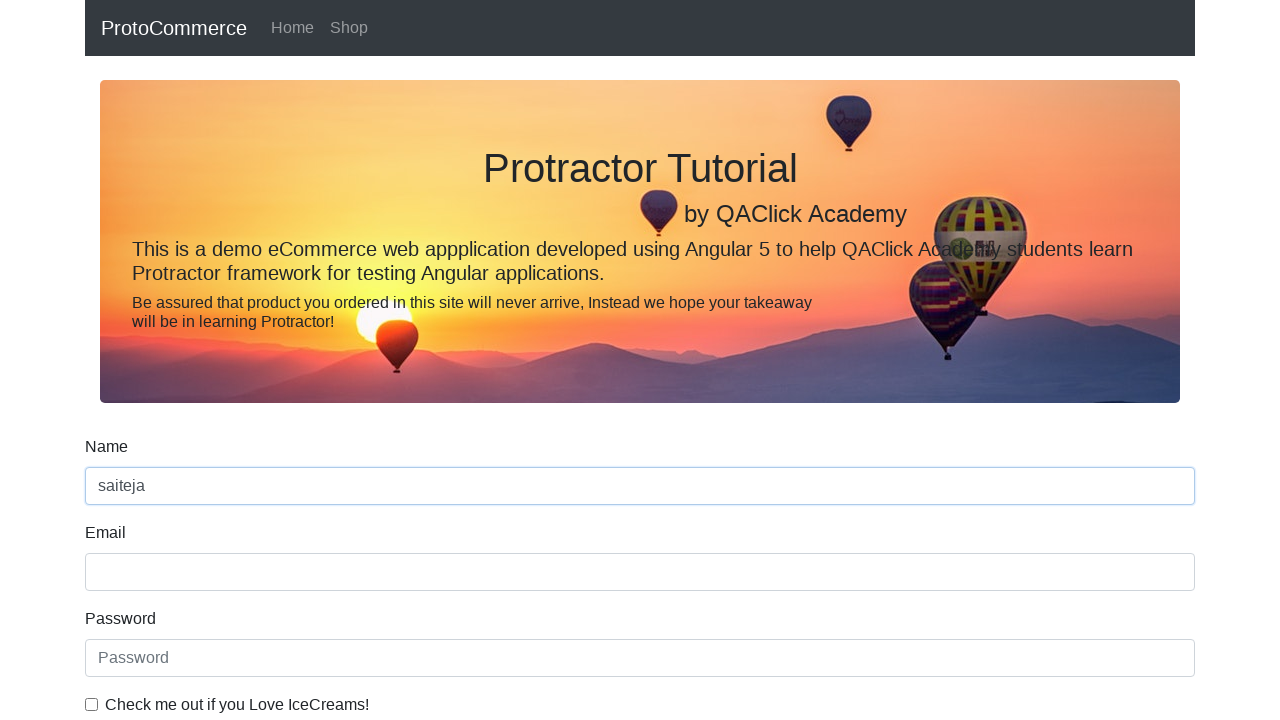

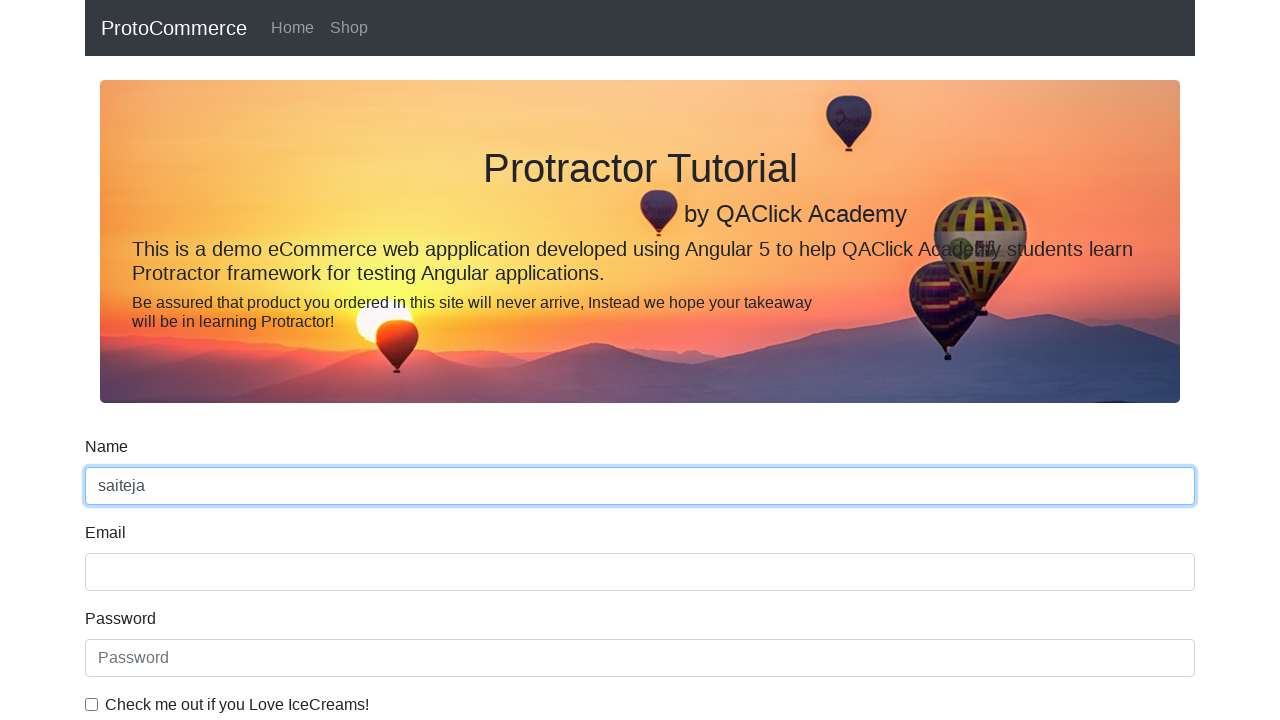